Tests YouTube search functionality by entering a search query into the search box using JavaScript executor

Starting URL: https://www.youtube.com

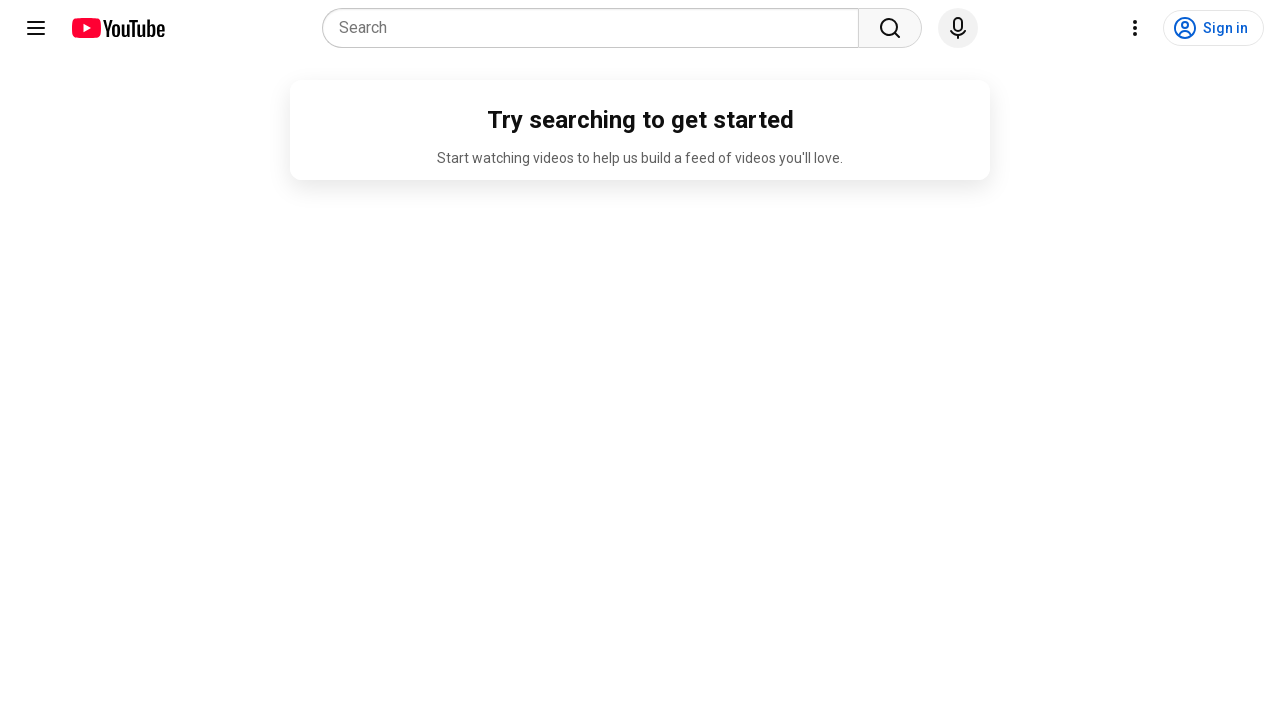

Located YouTube search input box
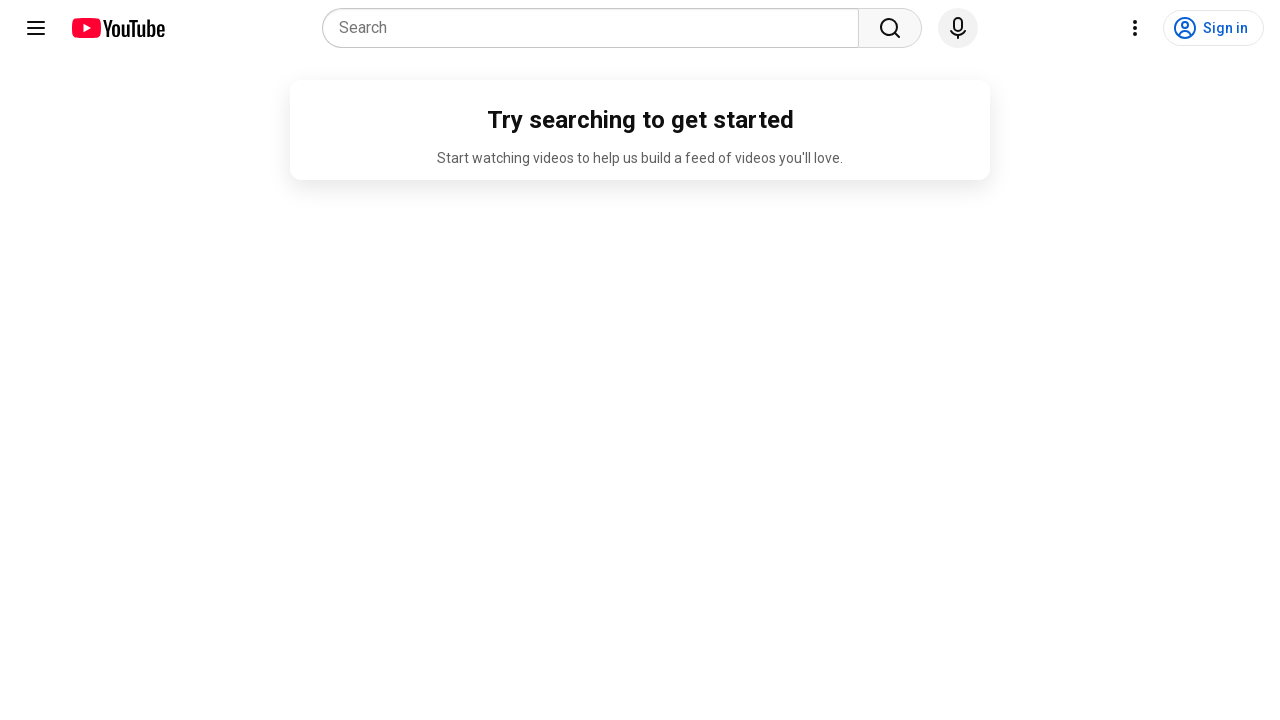

Entered search query 'Selenium With Java' using JavaScript executor
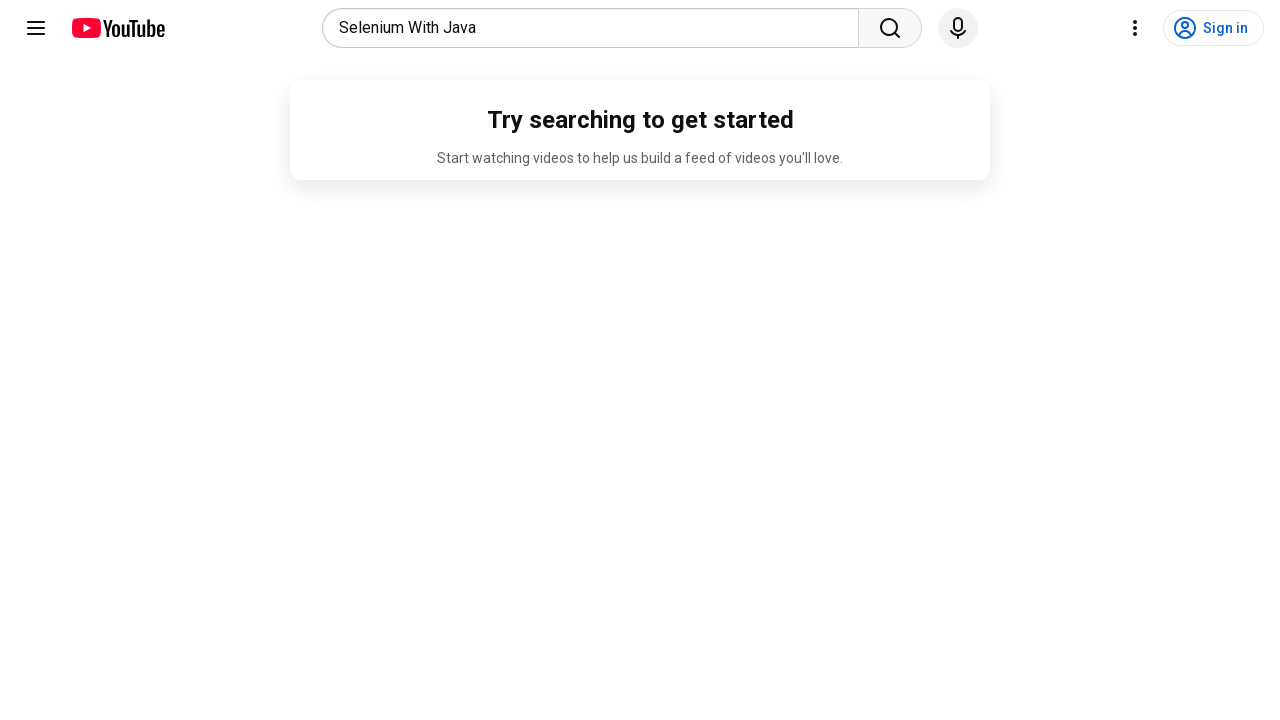

Waited 2 seconds for search text to be visible
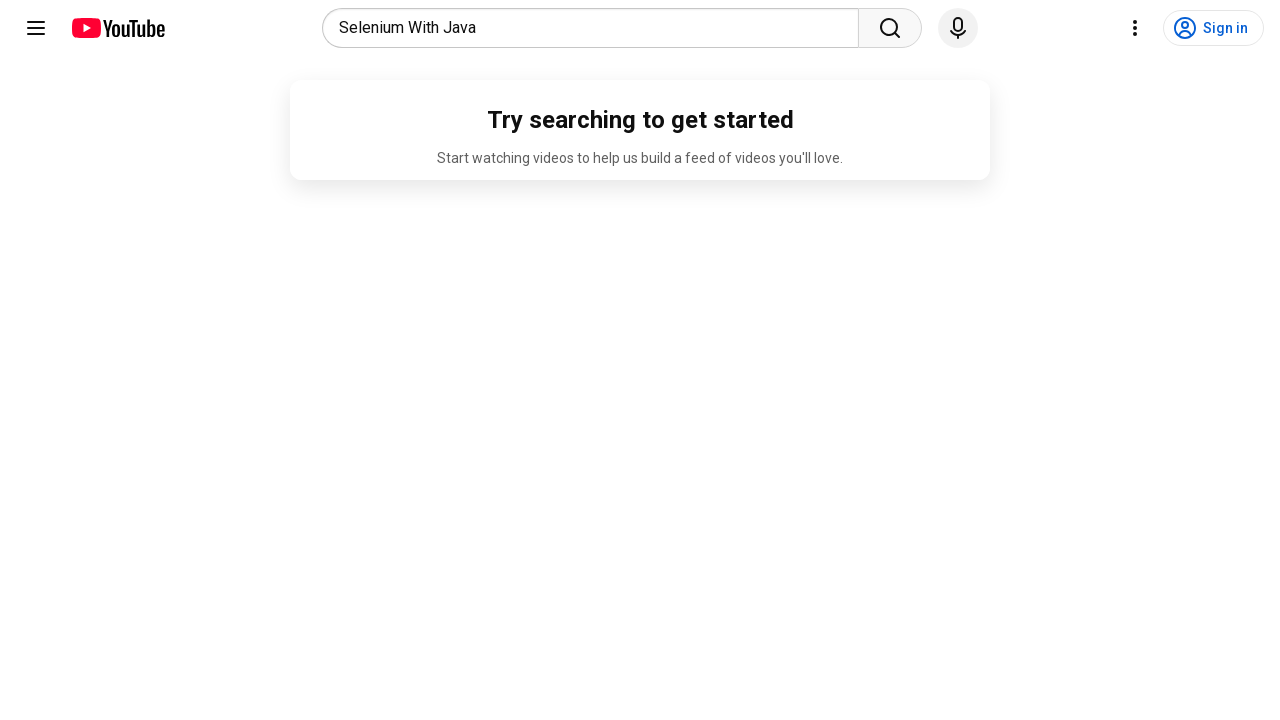

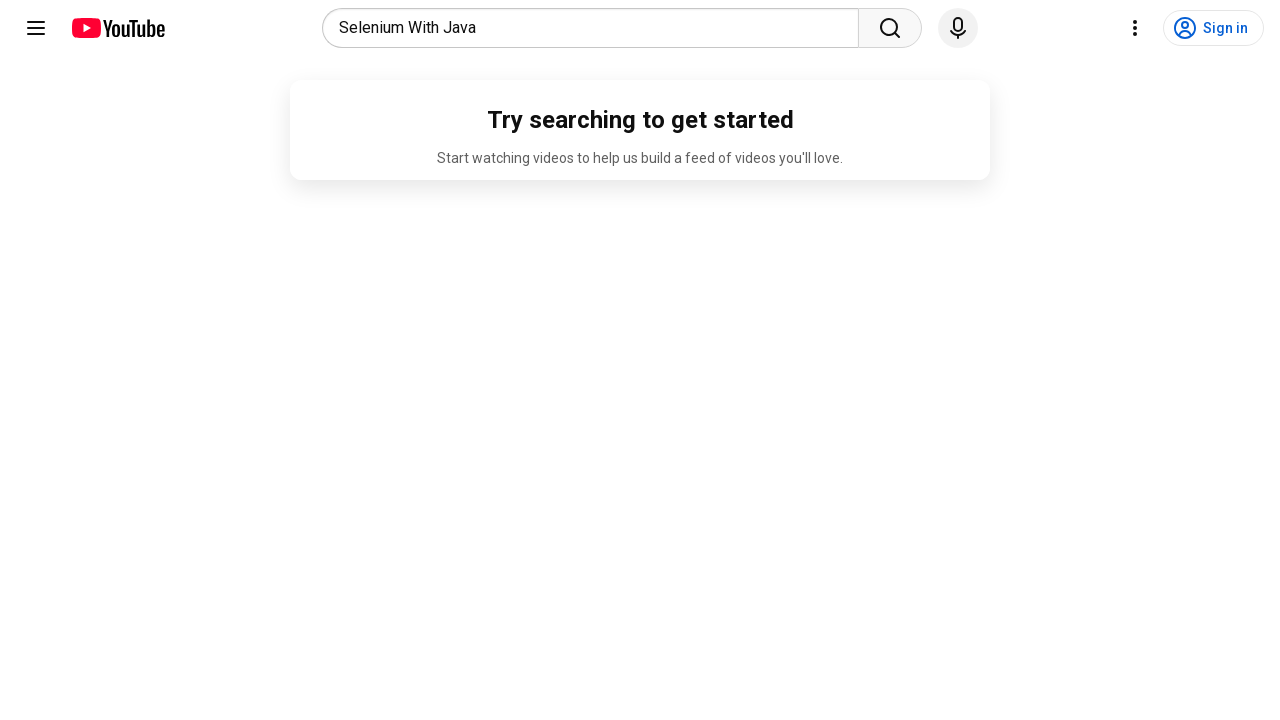